Tests that number input field rejects text input by typing letters and verifying the field remains empty

Starting URL: https://the-internet.herokuapp.com/inputs

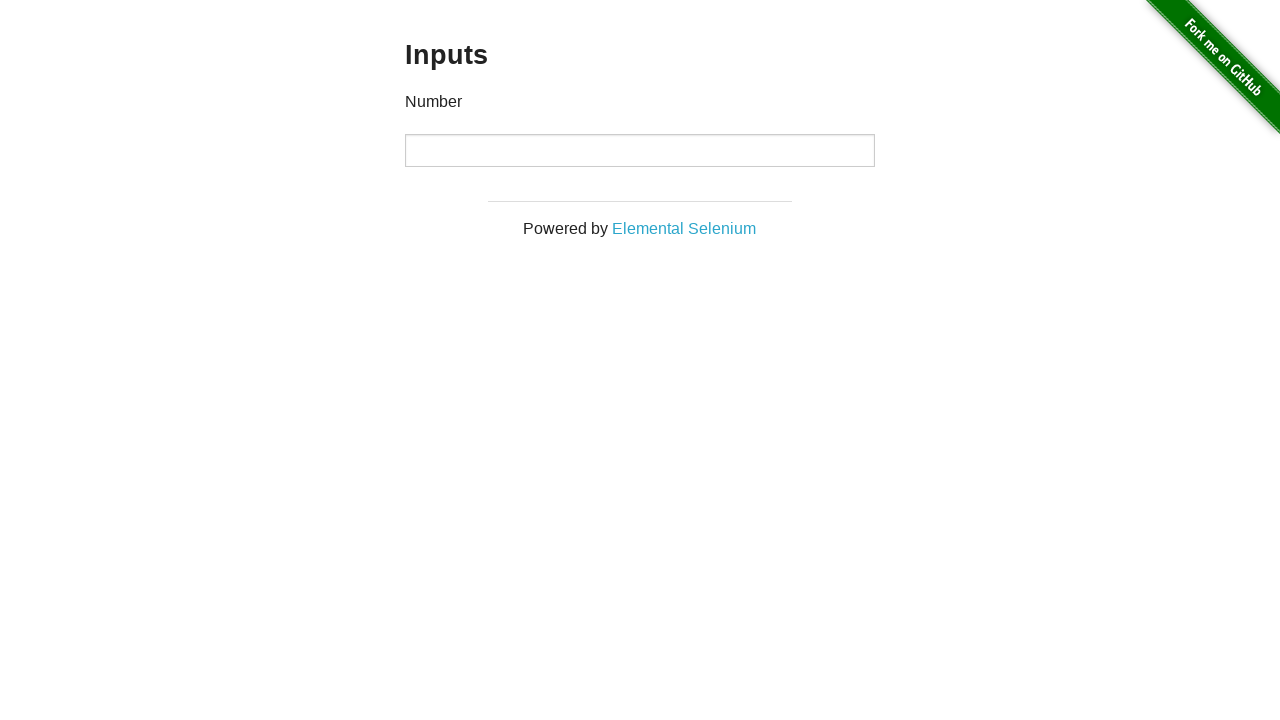

Clicked on the number input field at (640, 150) on input
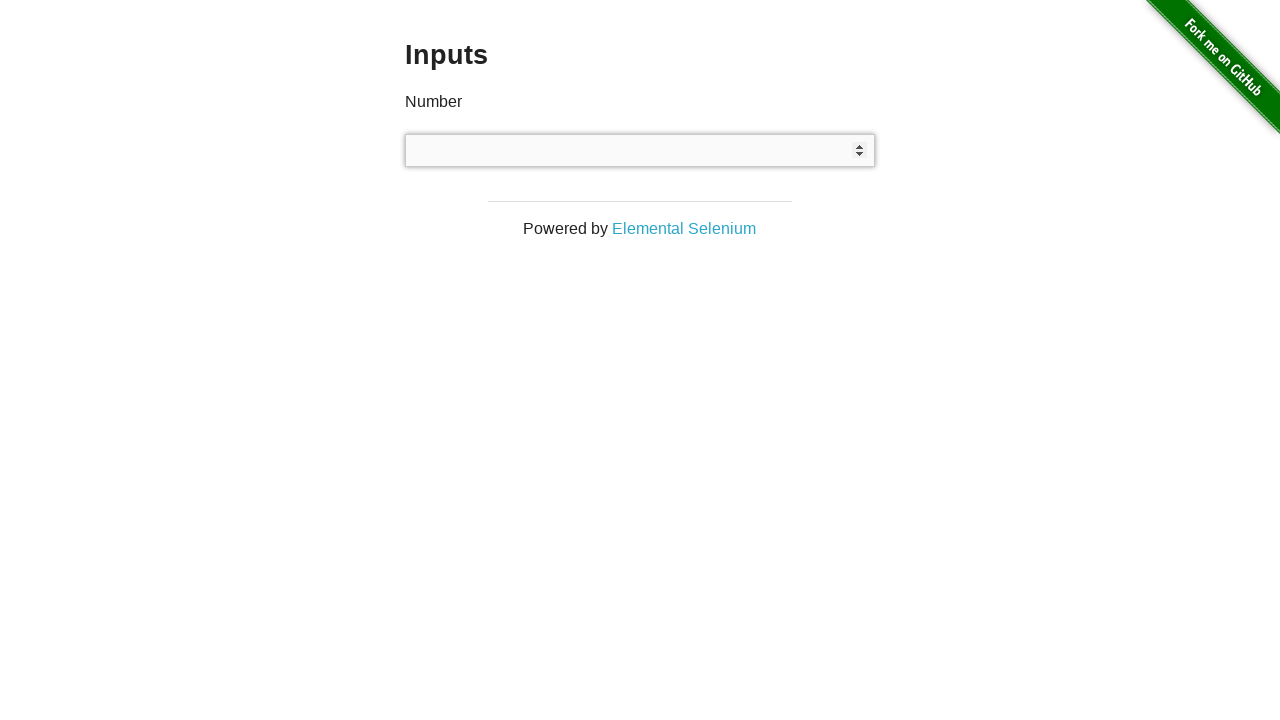

Attempted to type 'I want pizza' into the number input field
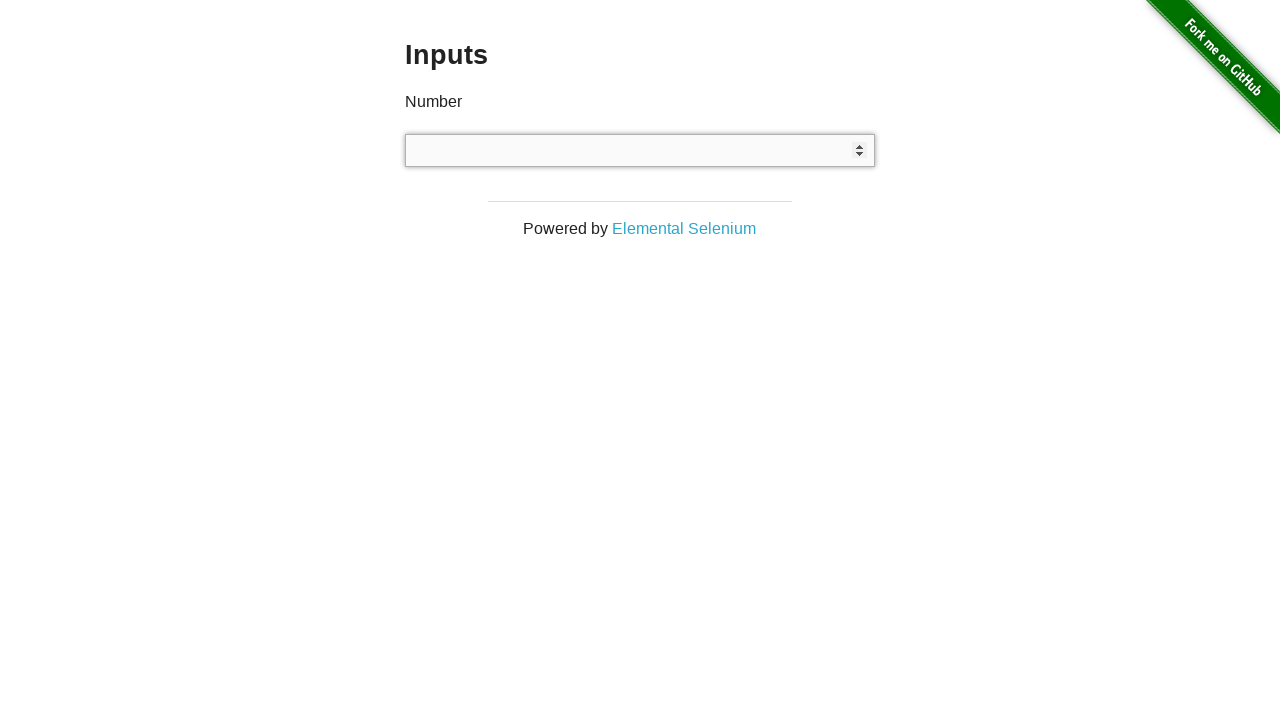

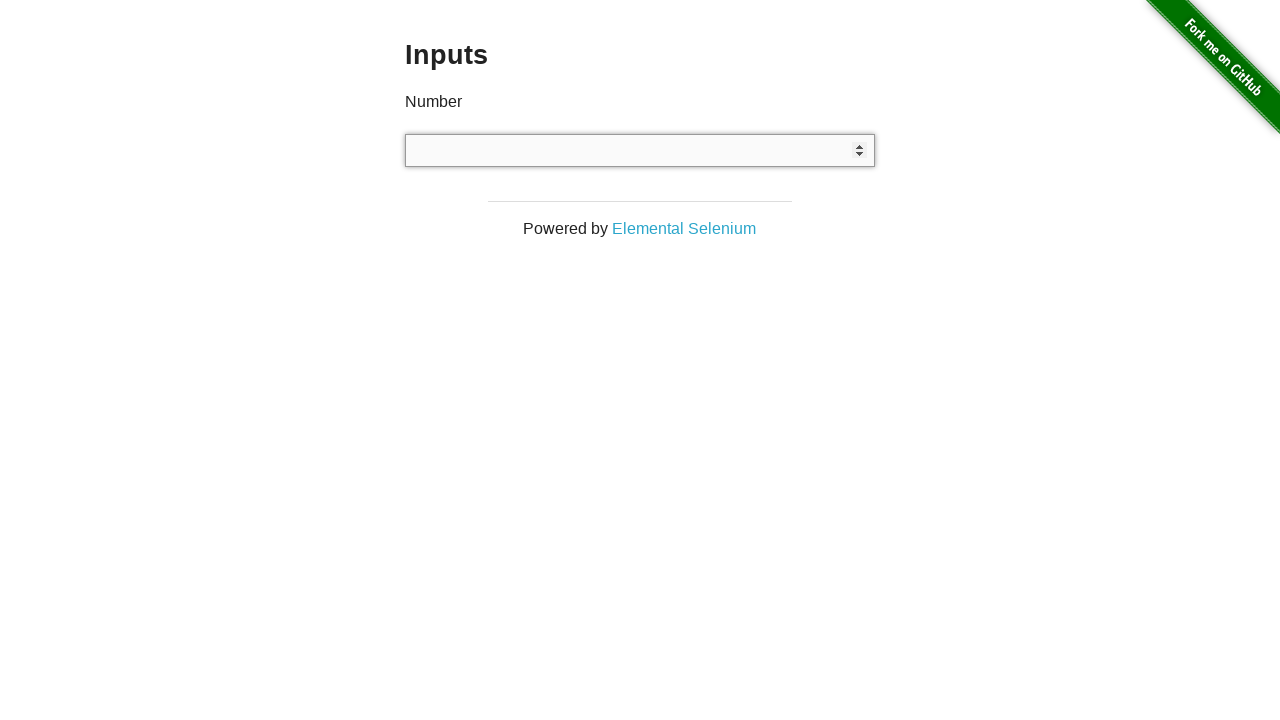